Tests a registration form by navigating to the Register Page, filling out all form fields (username, email, gender, hobby, country, date of birth, bio), submitting the form, and verifying the submitted data appears in a table.

Starting URL: https://material.playwrightvn.com/

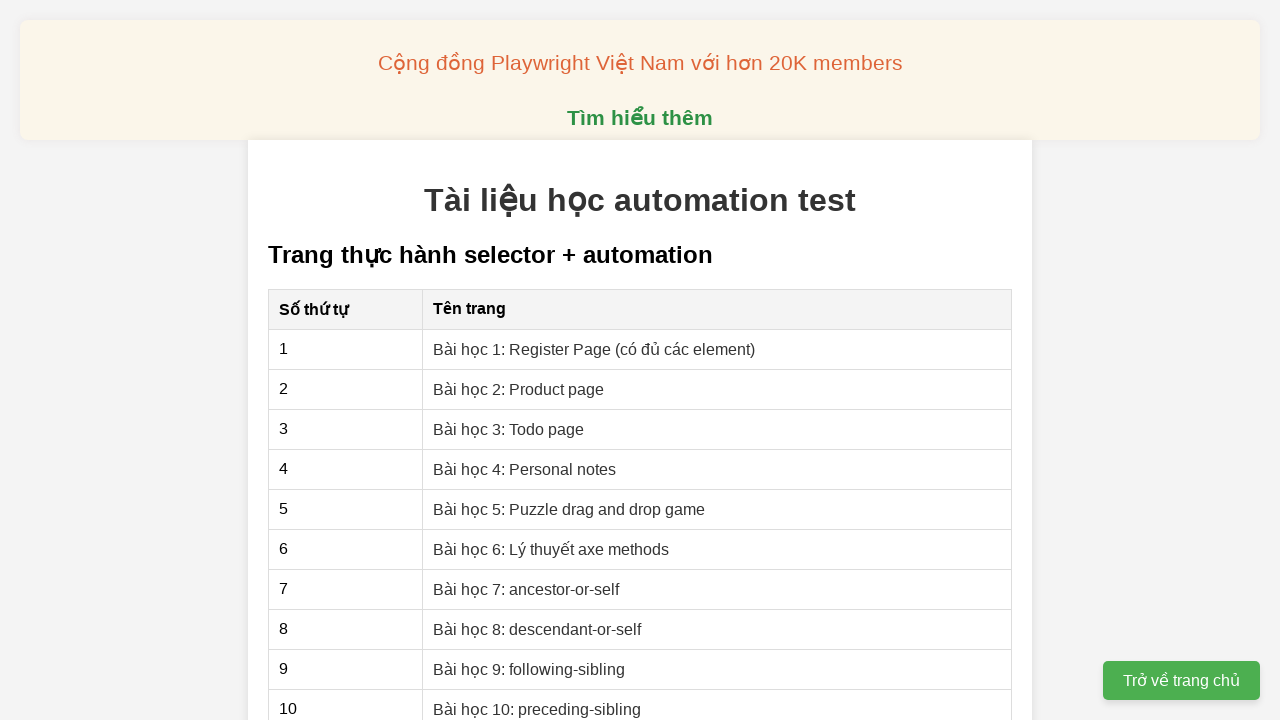

Clicked on Register Page link at (594, 349) on internal:role=link[name="Register Page"i]
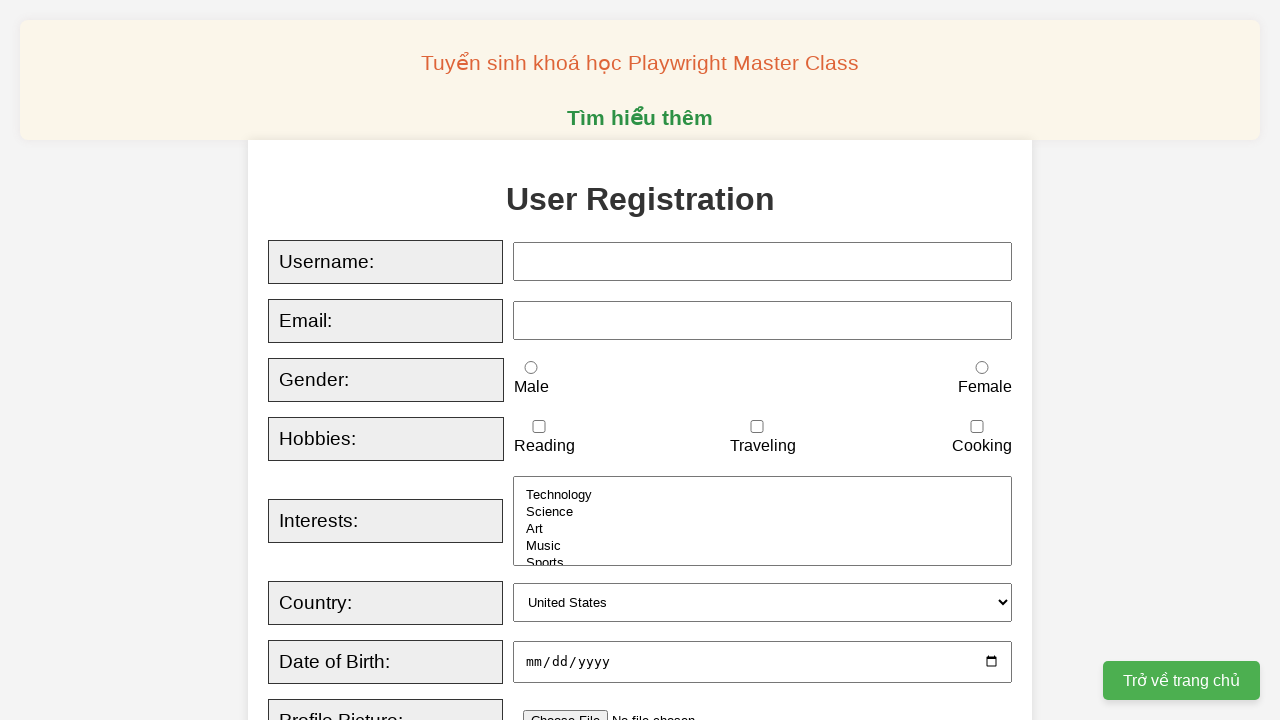

Filled username field with 'thaothanh' on internal:label="Username"i
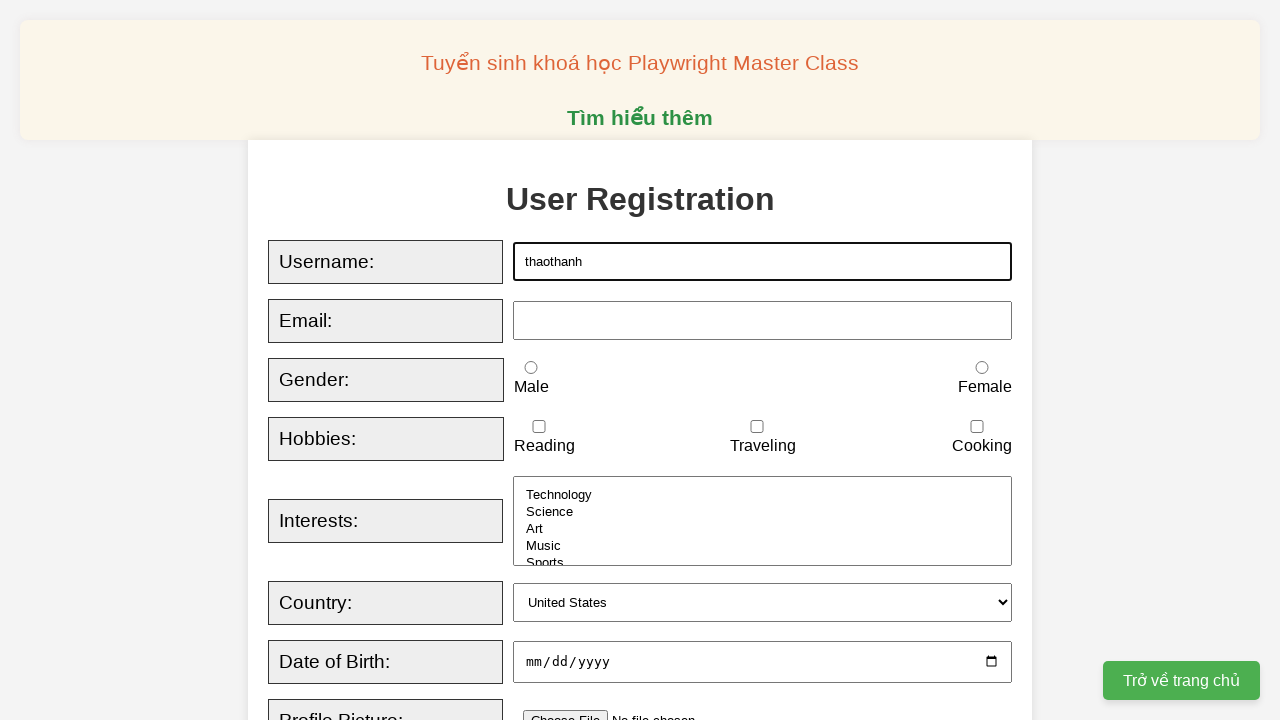

Filled email field with 'thaothanh@gmail.com' on internal:label="Email"i
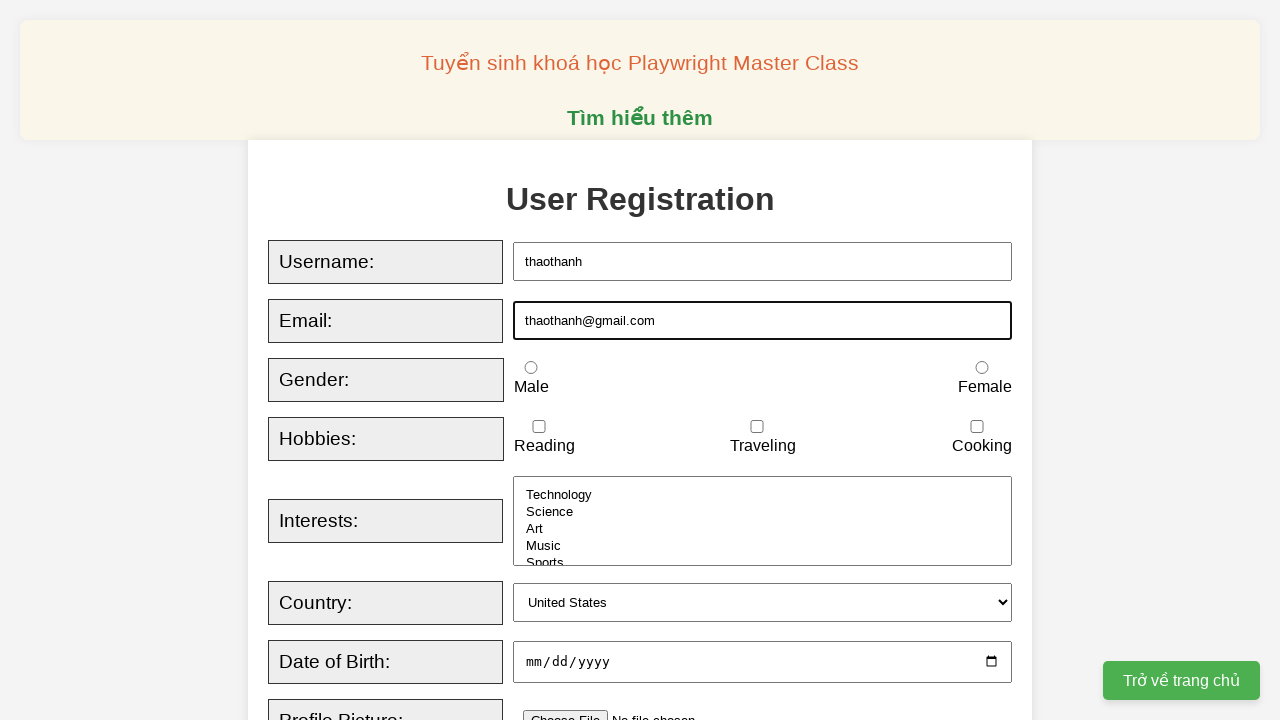

Selected female gender option at (982, 368) on #female
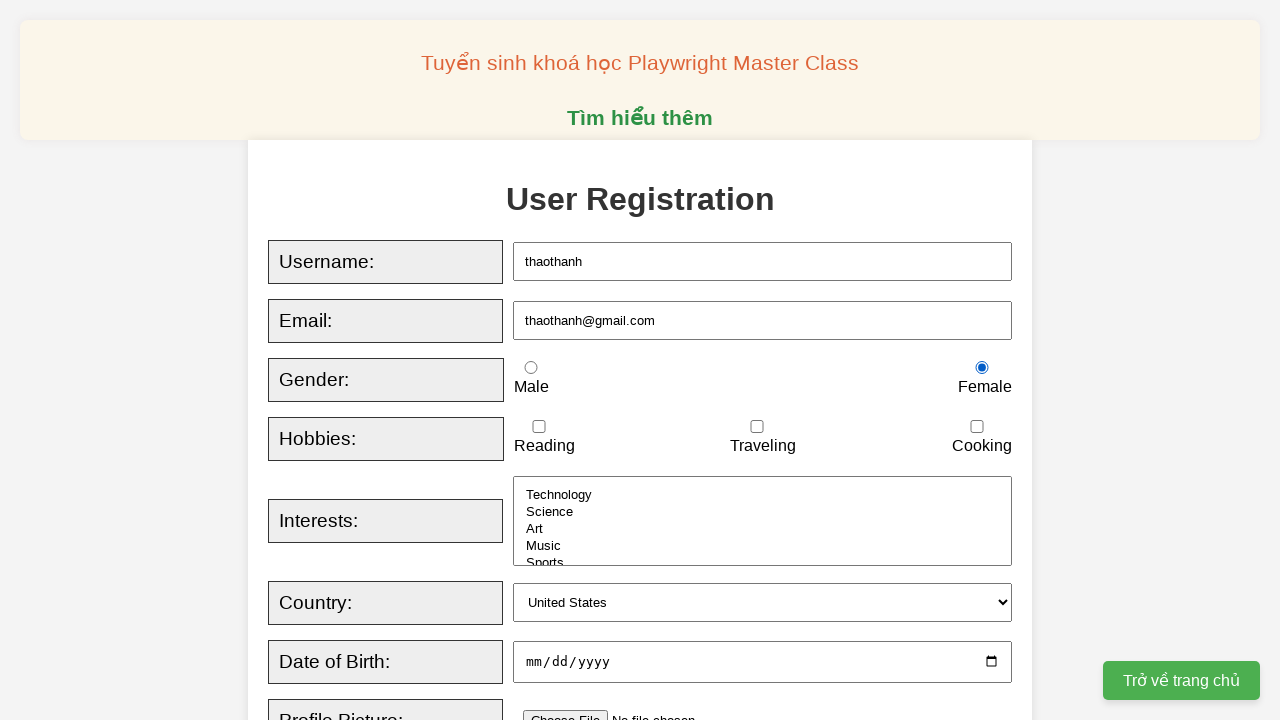

Checked reading hobby checkbox at (539, 427) on #reading
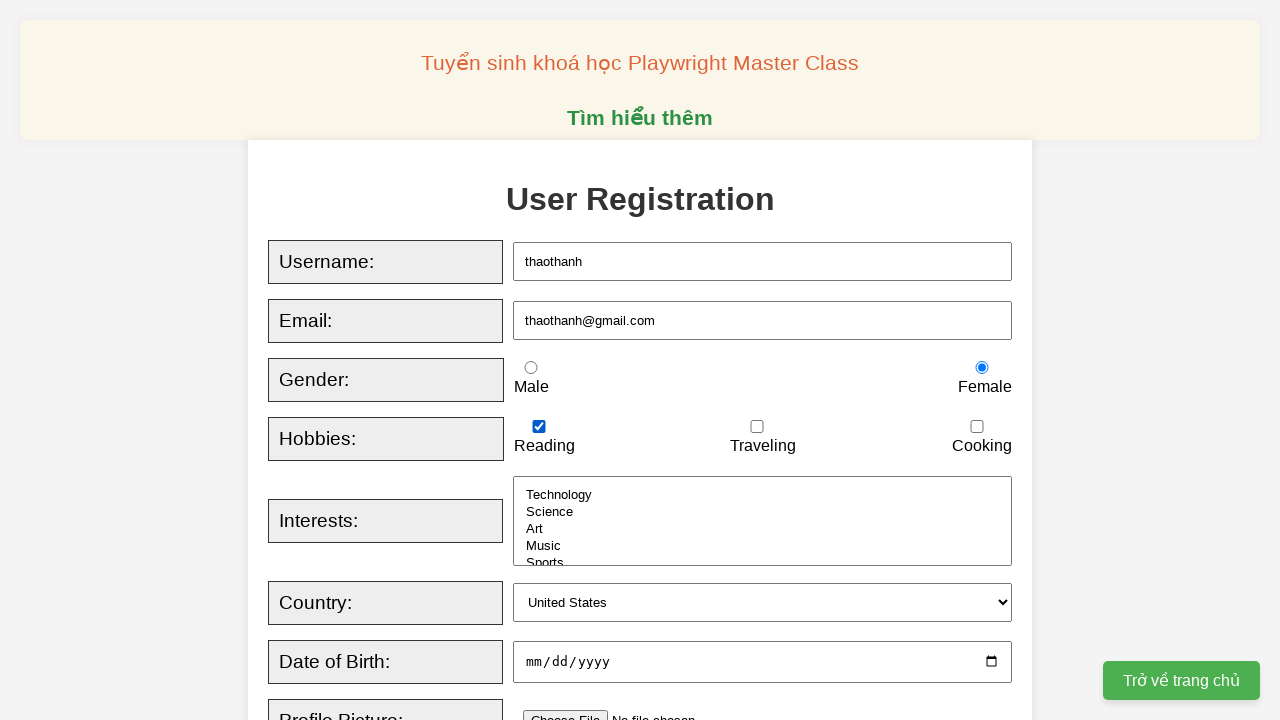

Selected 'technology' from interests dropdown on #interests
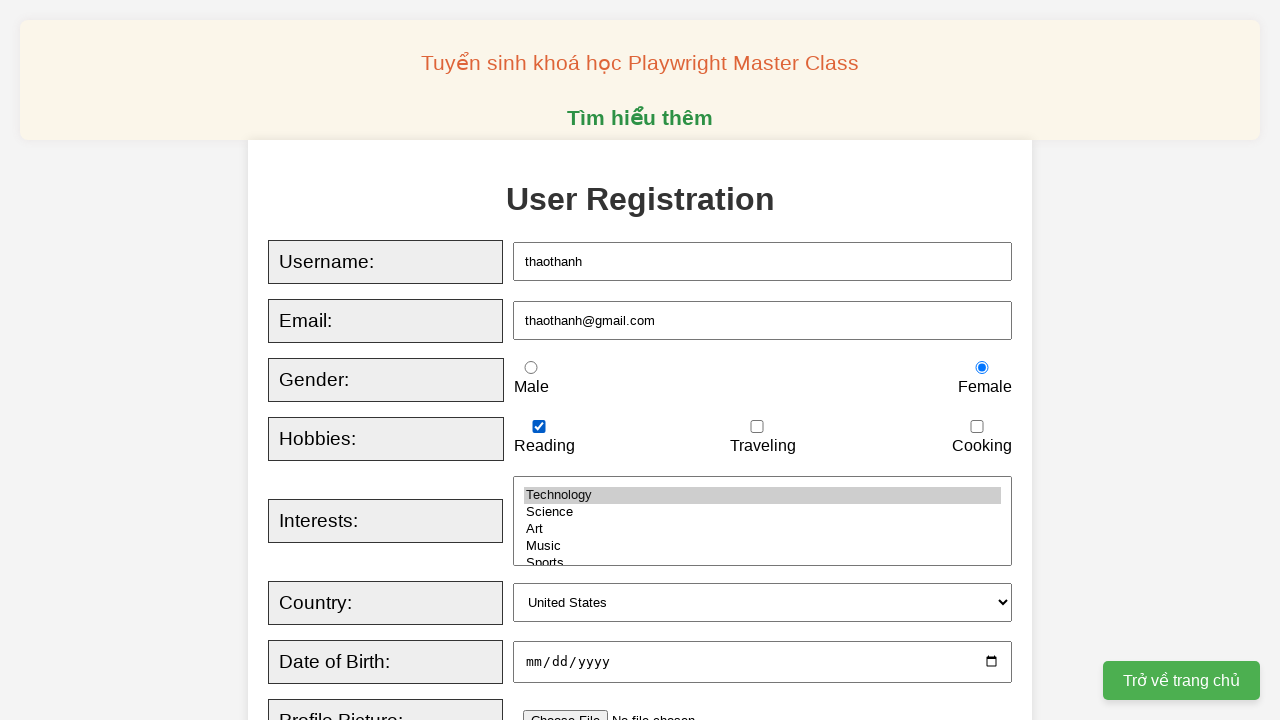

Selected 'canada' from country dropdown on #country
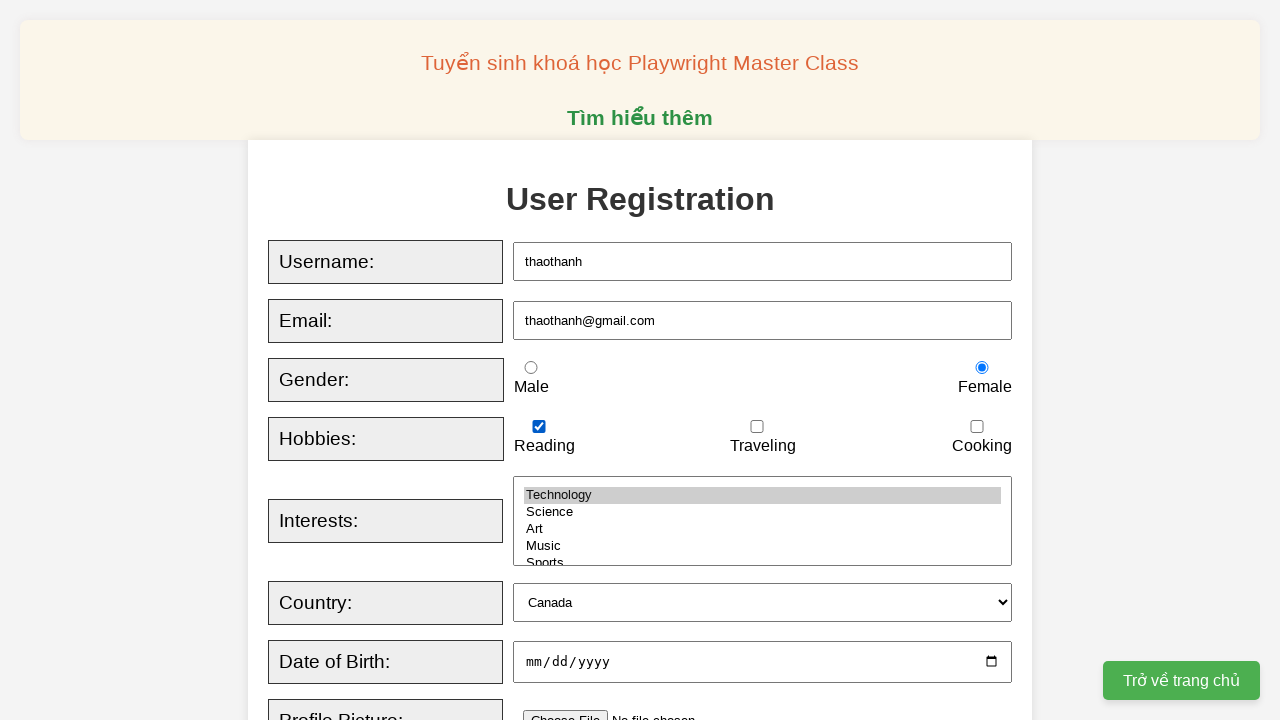

Filled date of birth with '1998-12-31' on input[type="date"]
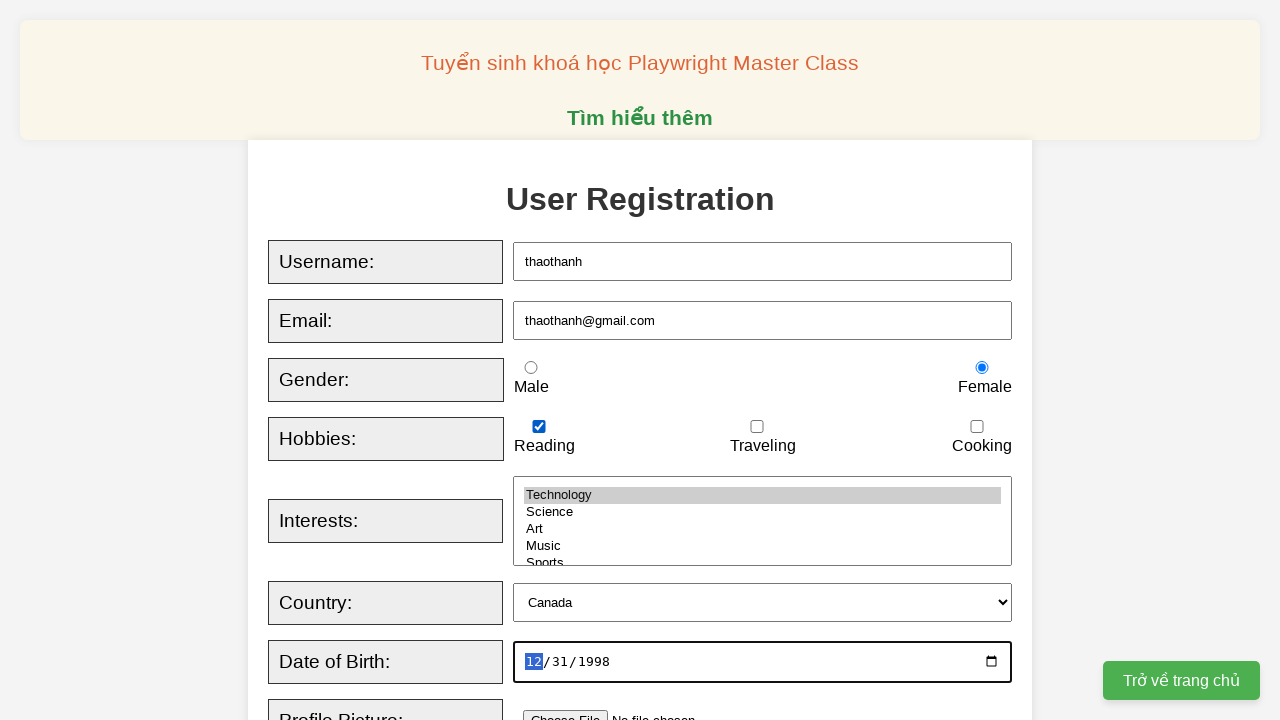

Filled bio textarea with 'Thao test 123' on #bio
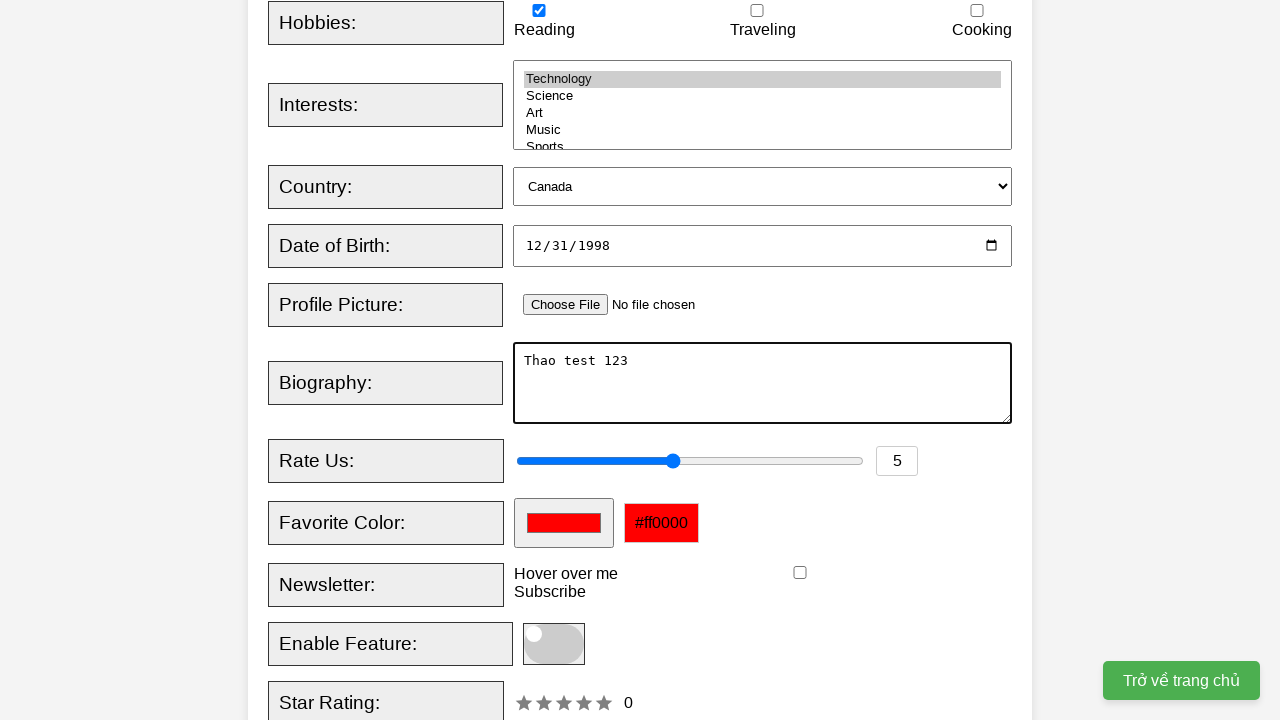

Clicked Register button to submit form at (528, 360) on internal:role=button[name="Register"i]
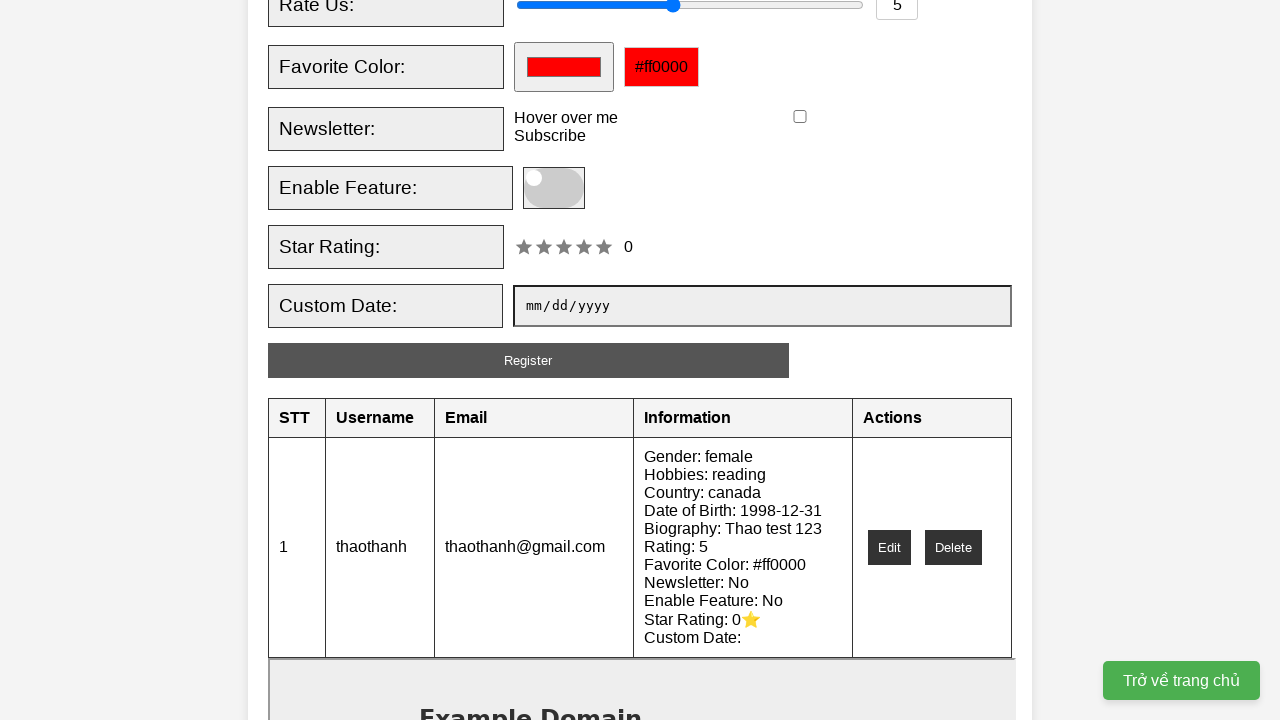

Verified submitted data appears in table row
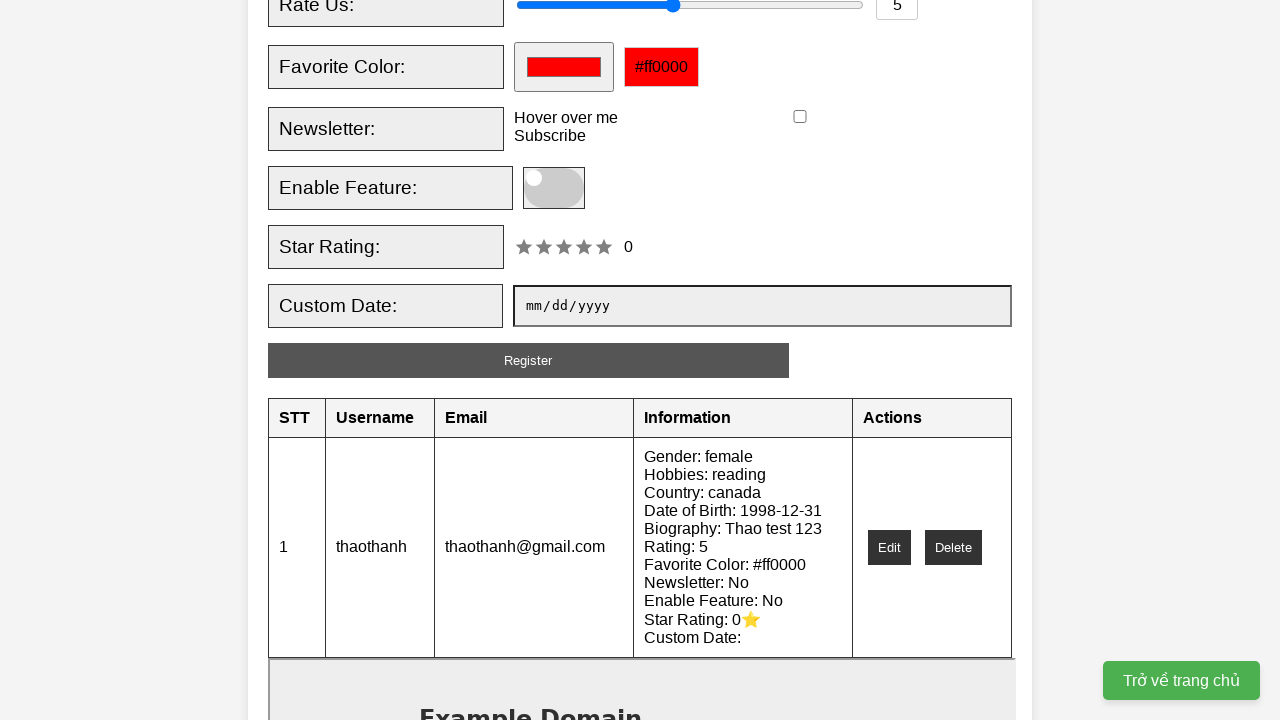

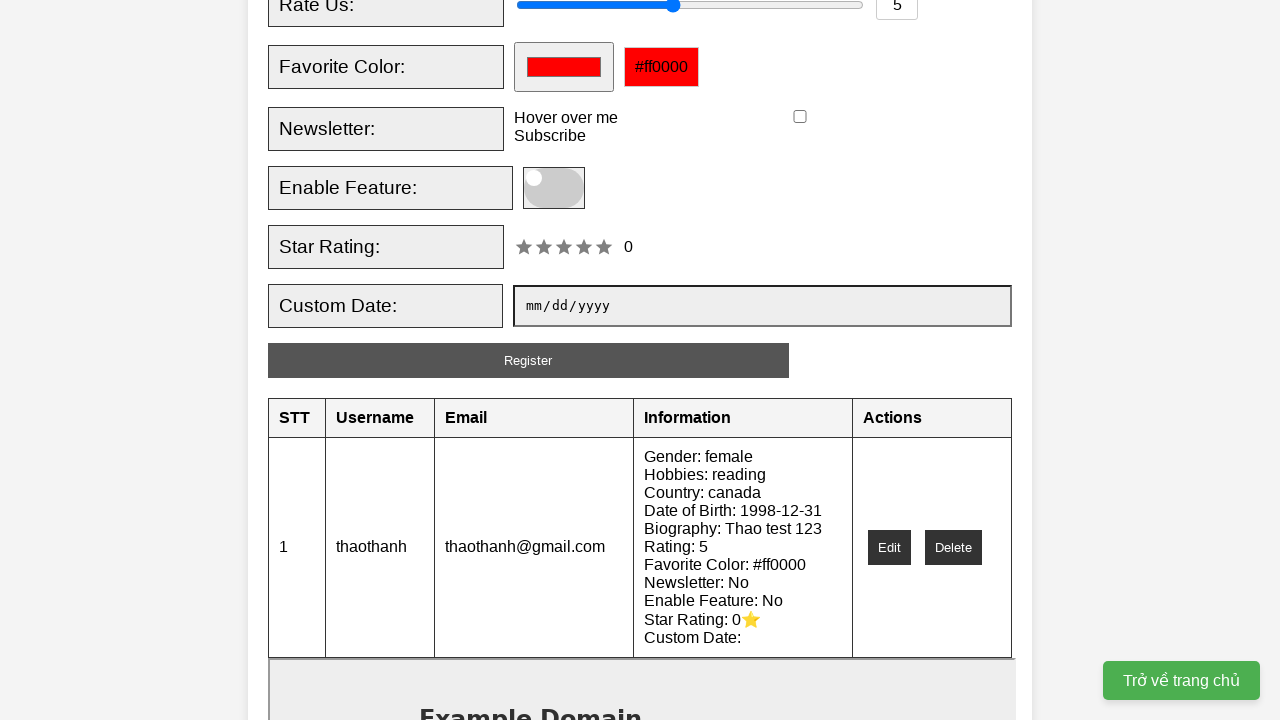